Selects an option from a dropdown list and retrieves the selected value and label

Starting URL: http://www.thetestingworld.com/testings

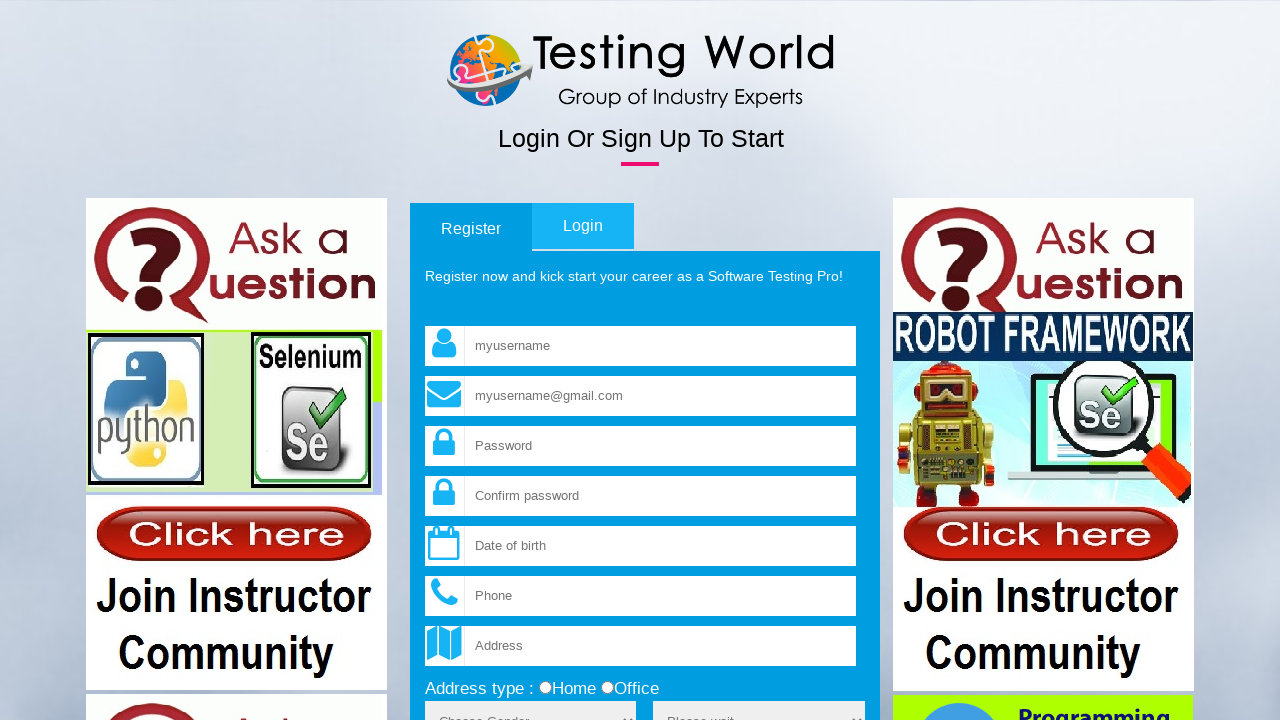

Selected option by index 1 from sex dropdown on select[name='sex']
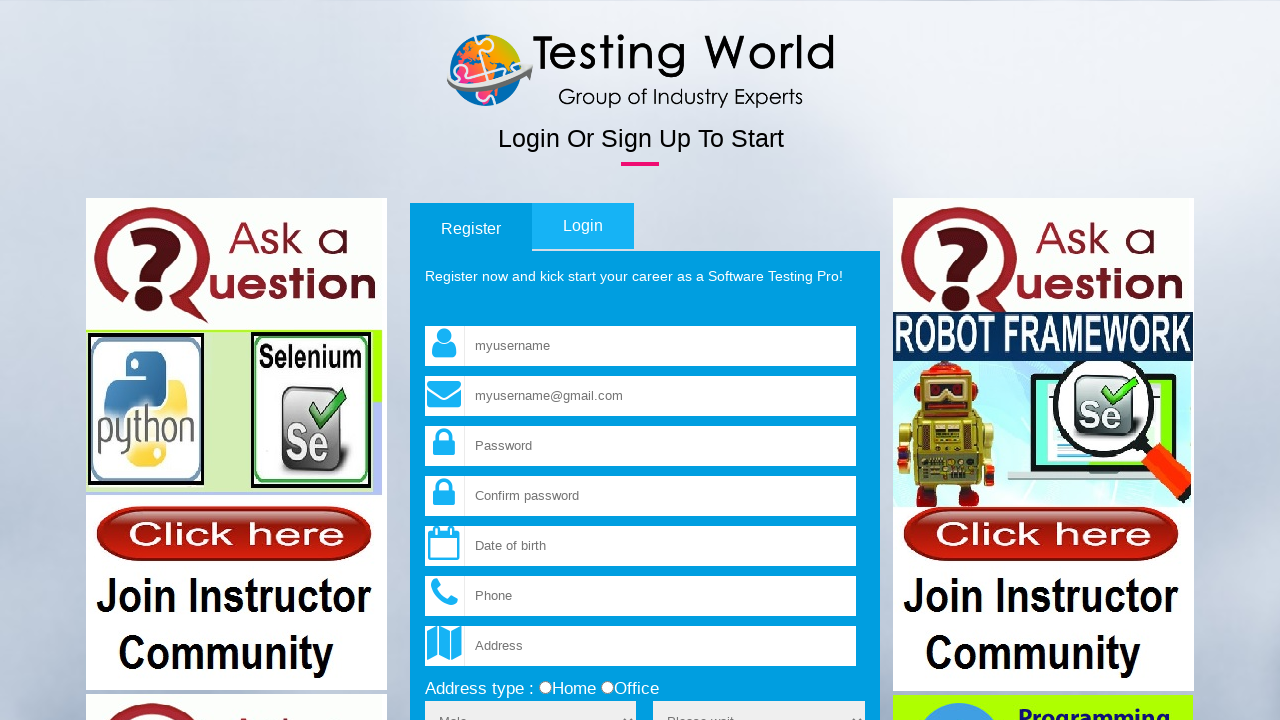

Retrieved selected value from sex dropdown
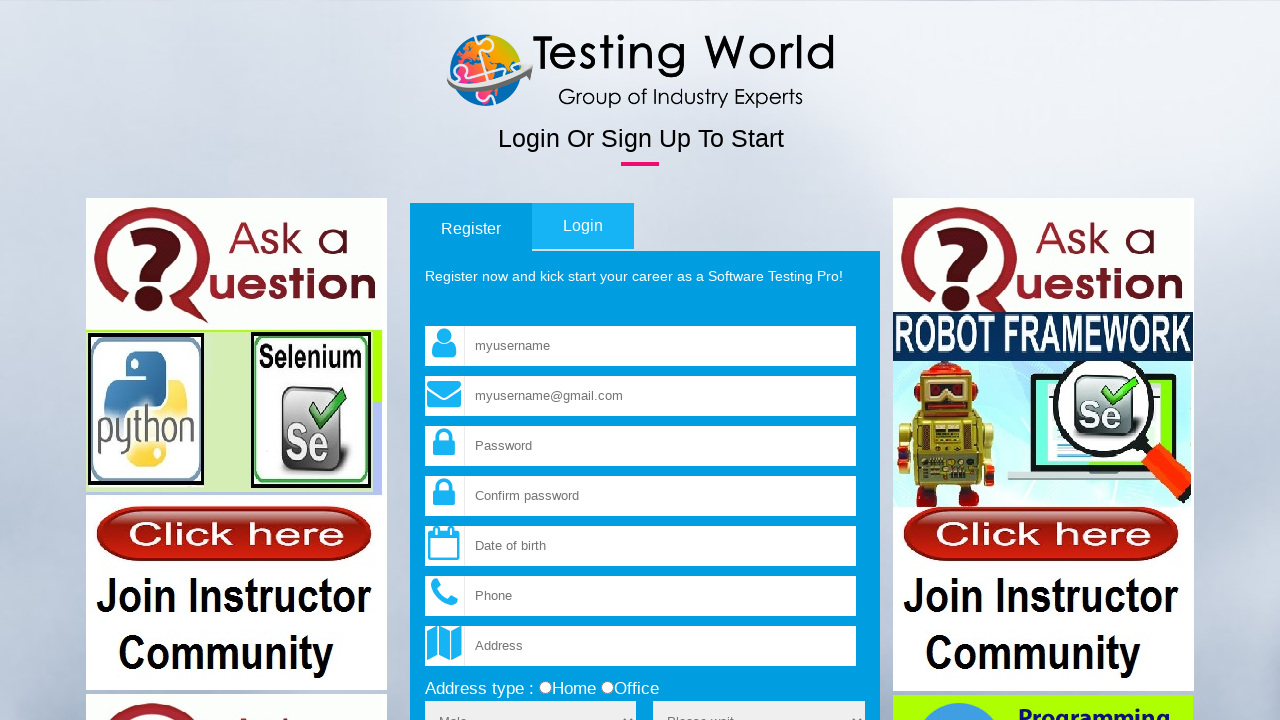

Retrieved selected option label from sex dropdown
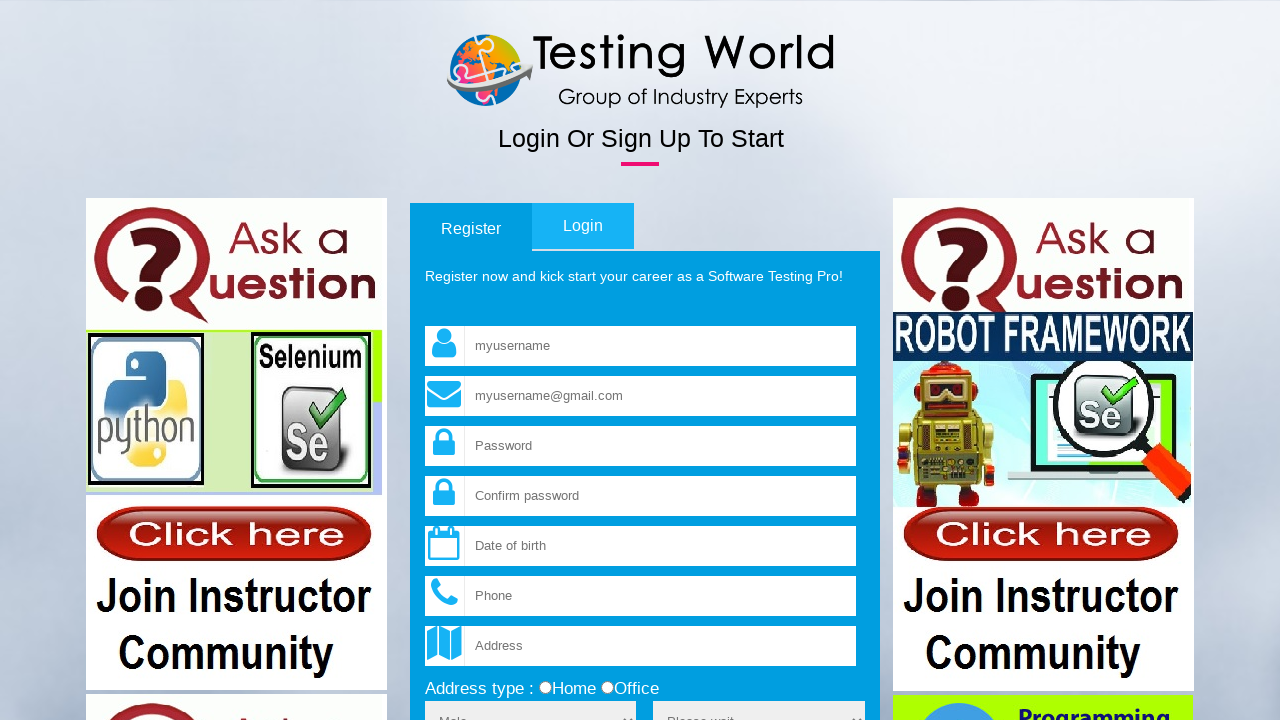

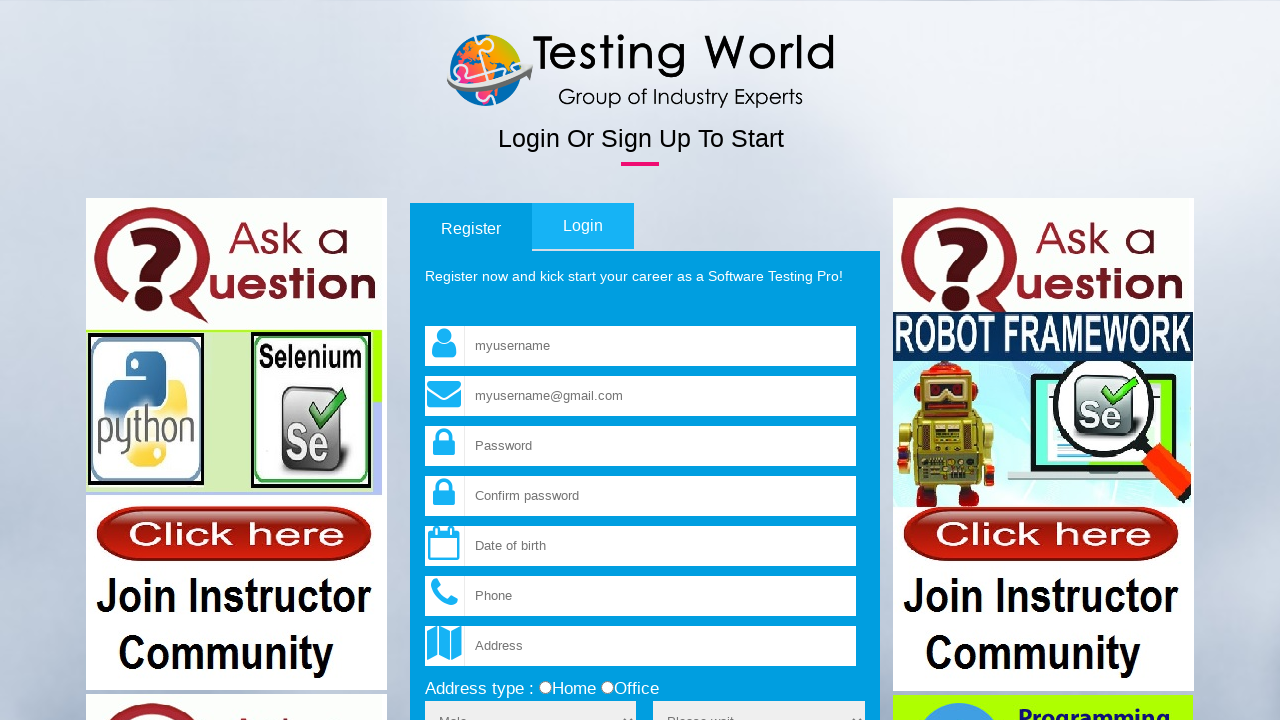